Tests dynamic properties page by waiting for elements to become visible and clickable

Starting URL: https://demoqa.com/dynamic-properties

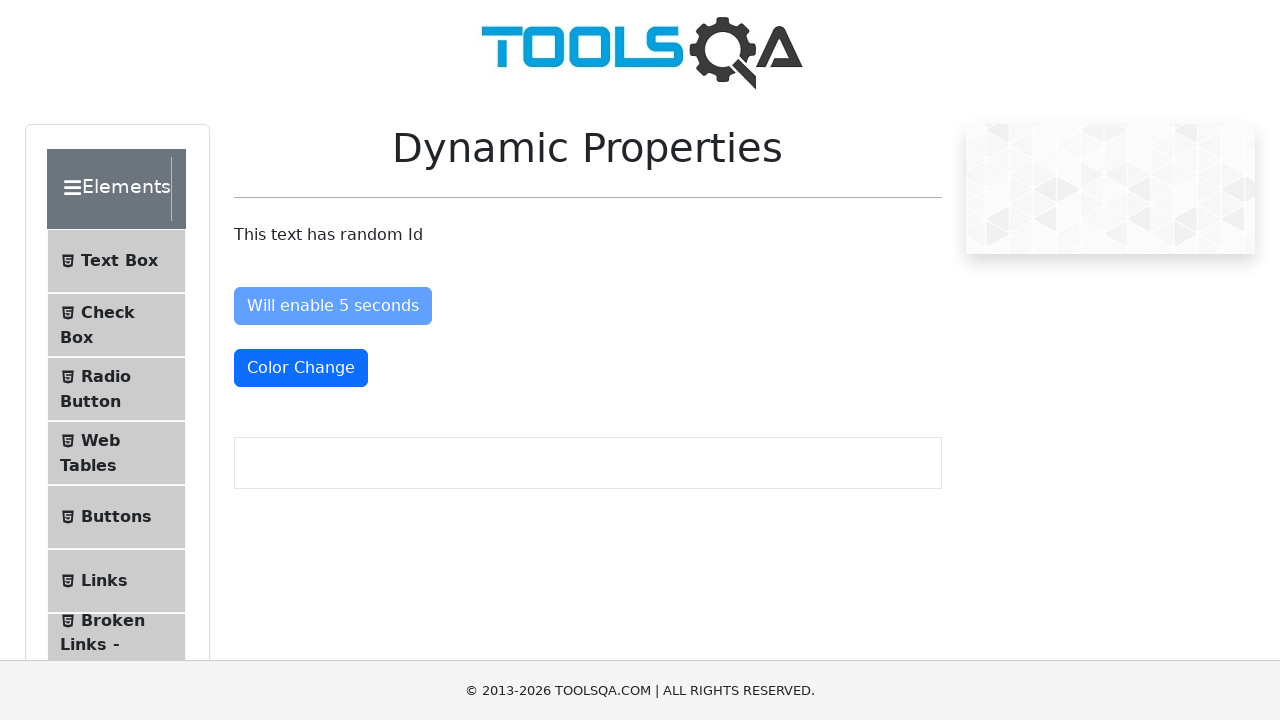

Waited for color change button to become visible
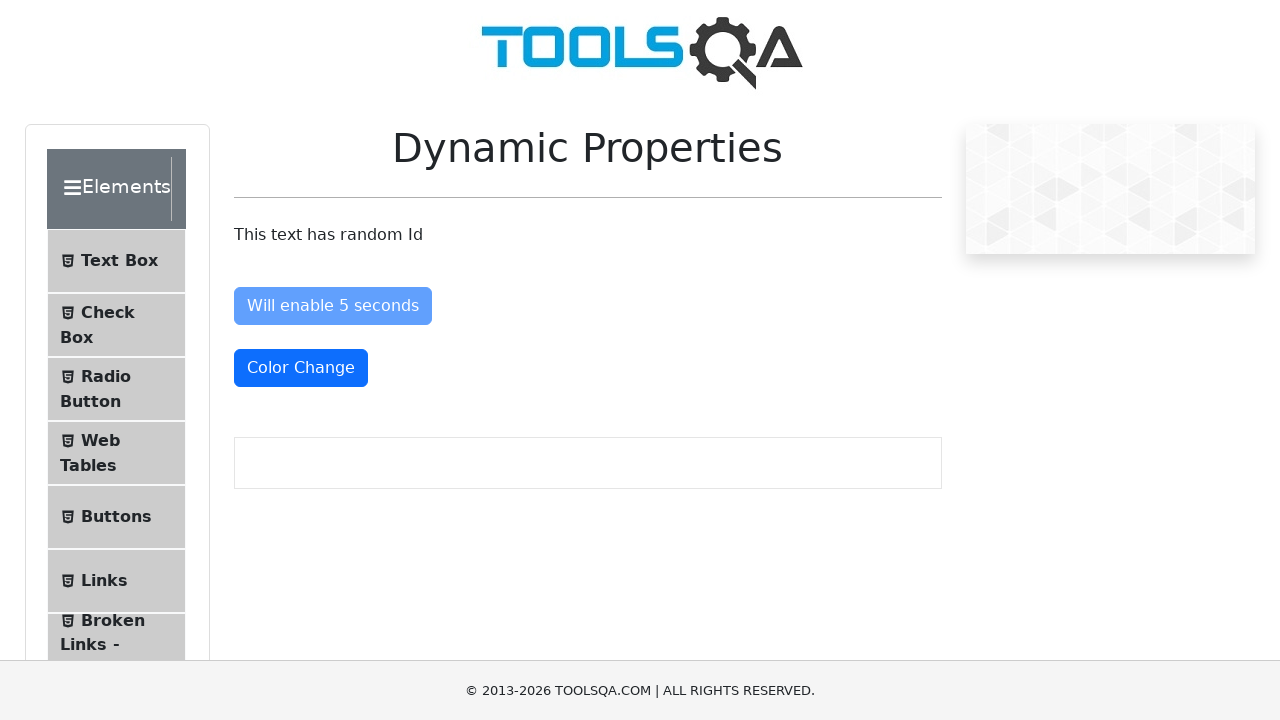

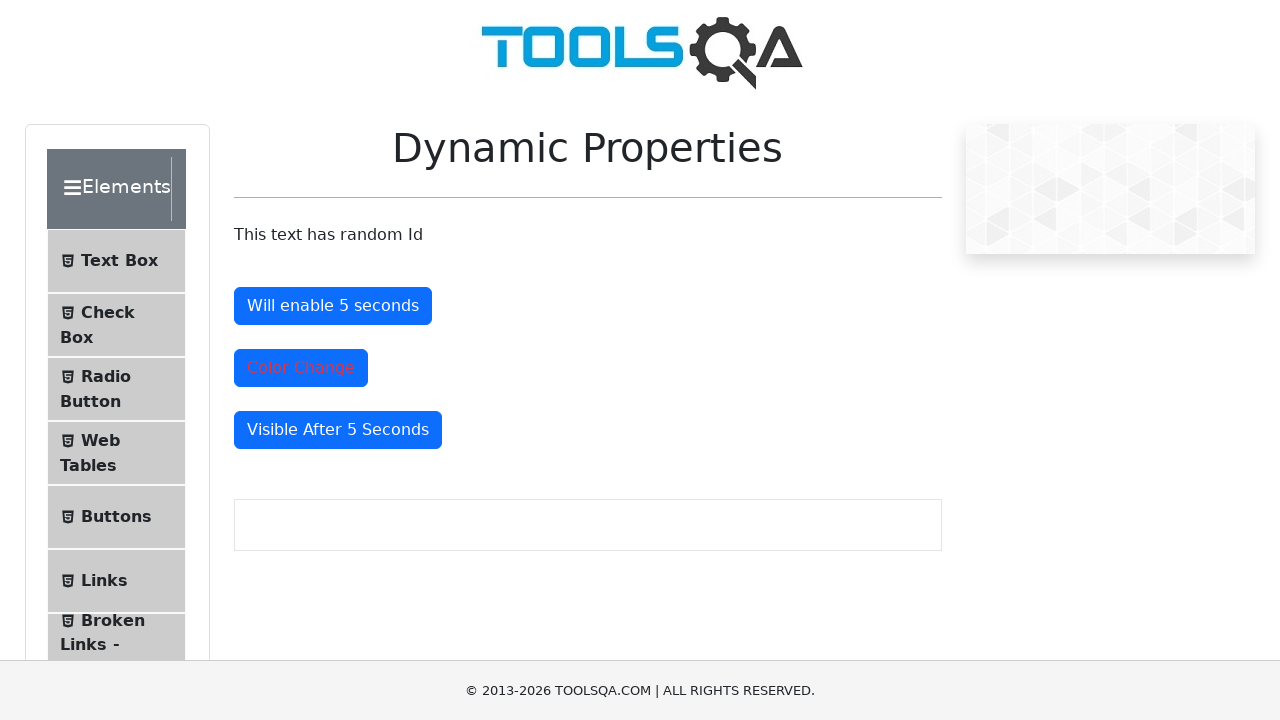